Navigates to a Selenium course content page and scrolls down to the "Framework Test Papers" section using JavaScript scroll into view functionality.

Starting URL: http://greenstech.in/selenium-course-content.html

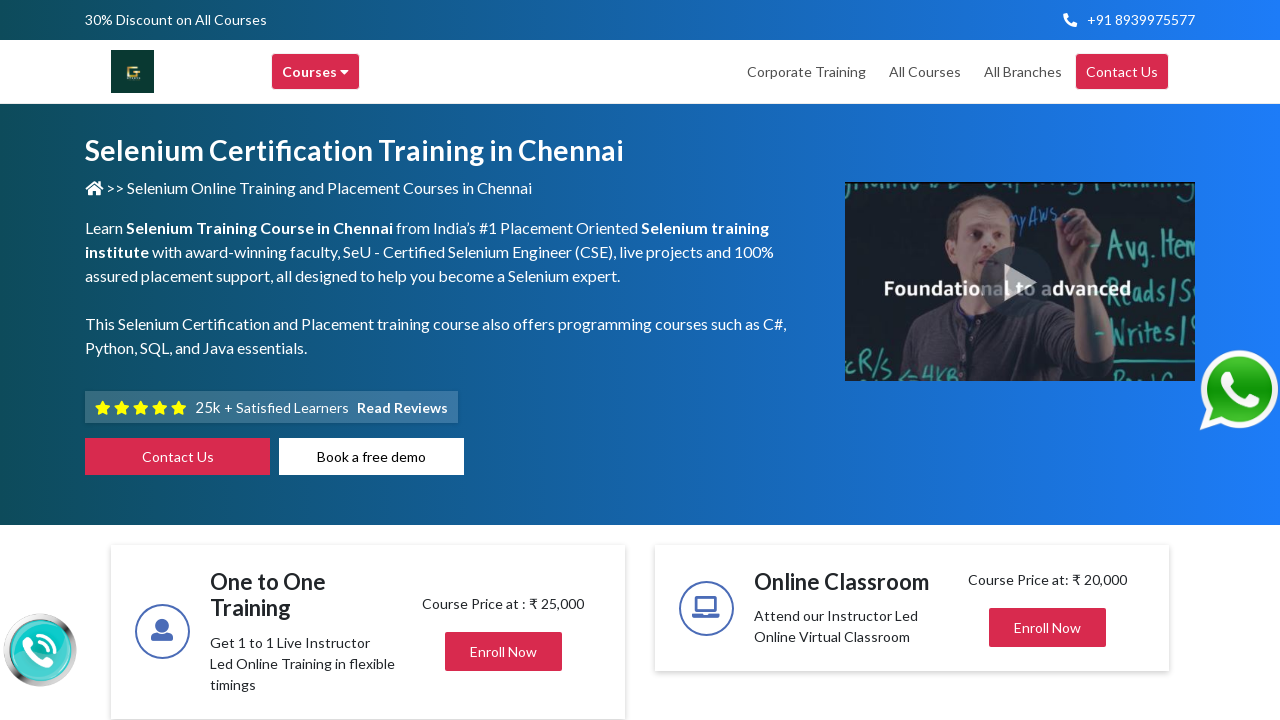

Located the 'Framework Test Papers' heading element
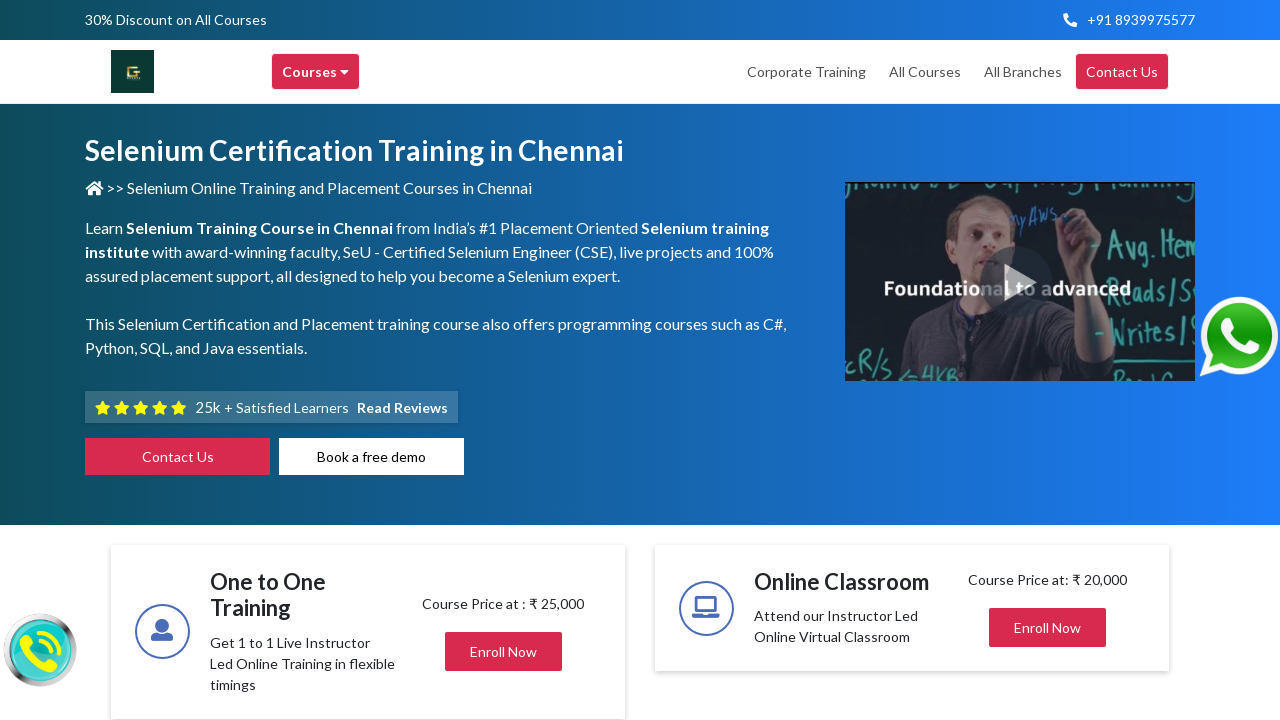

Scrolled 'Framework Test Papers' section into view using JavaScript
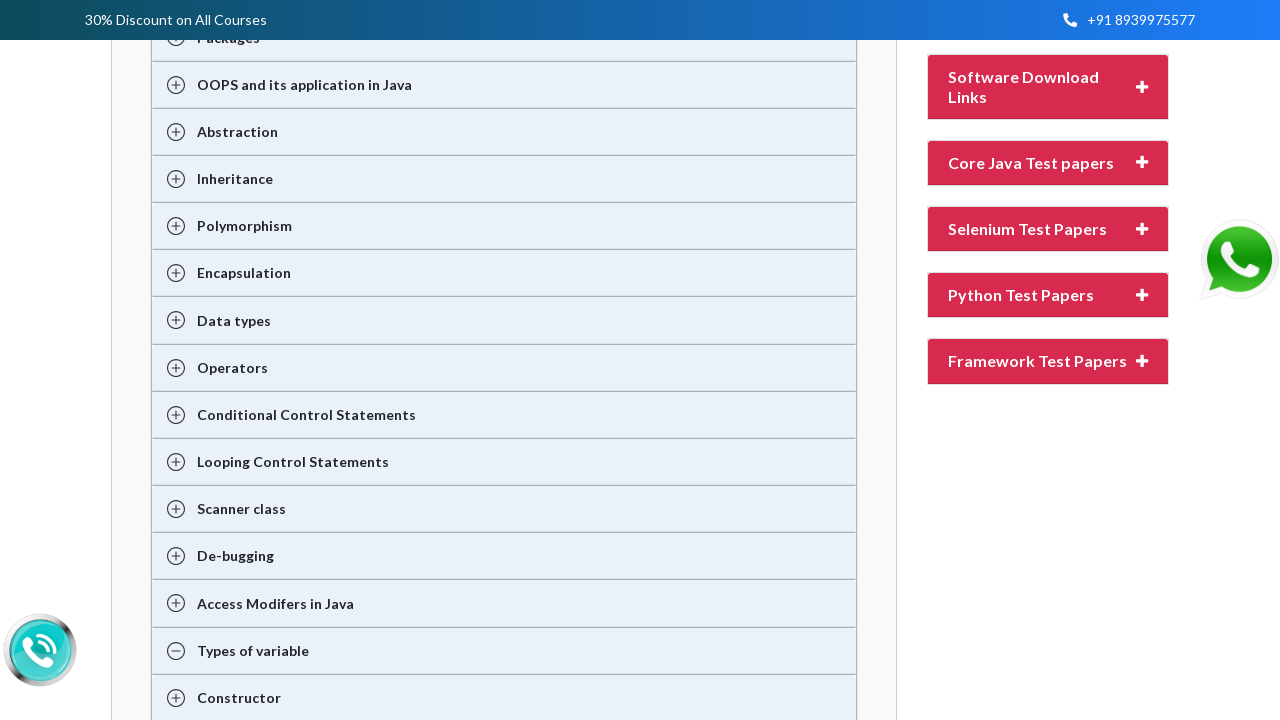

Confirmed 'Framework Test Papers' element is visible after scrolling
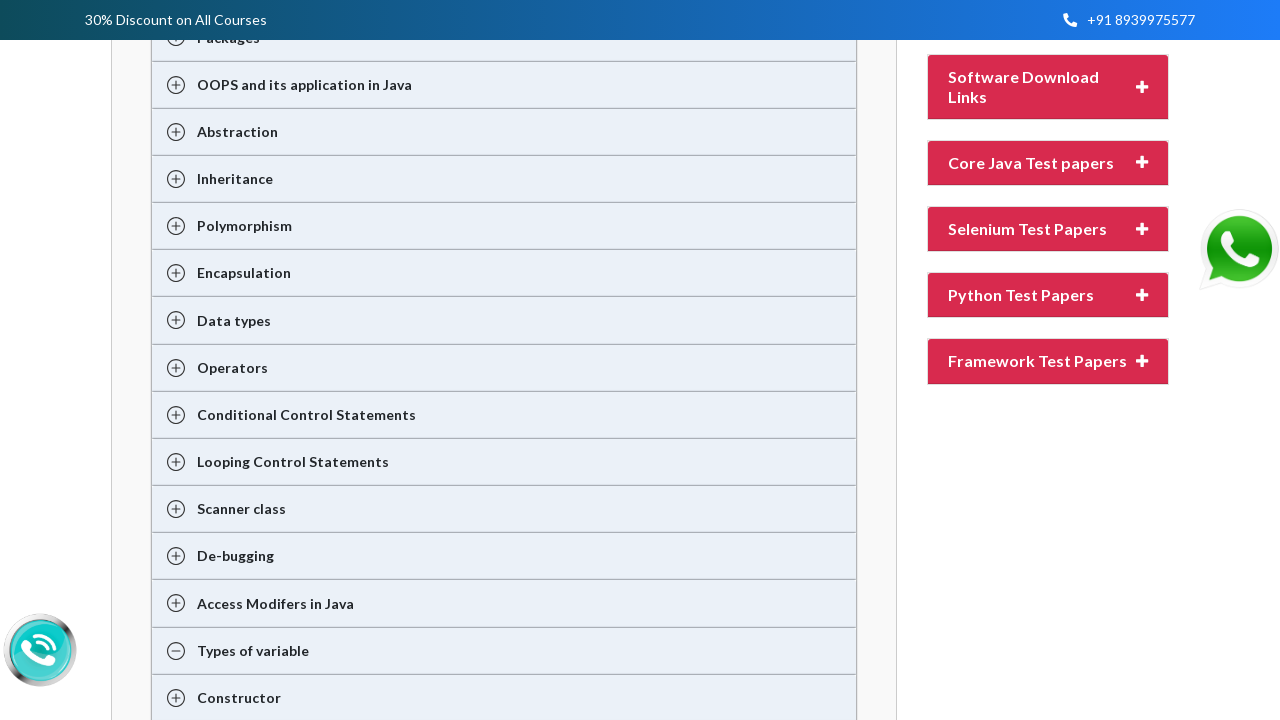

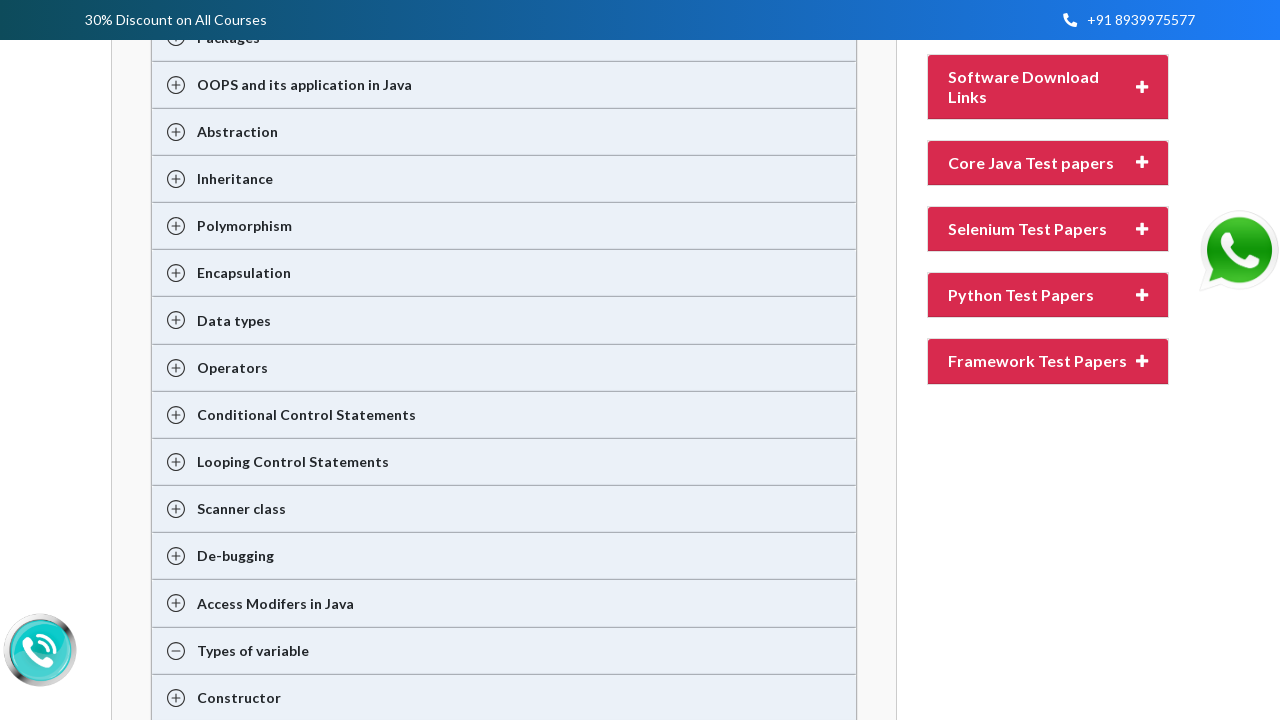